Verifies that the home page is visible by checking the current URL

Starting URL: https://automationexercise.com

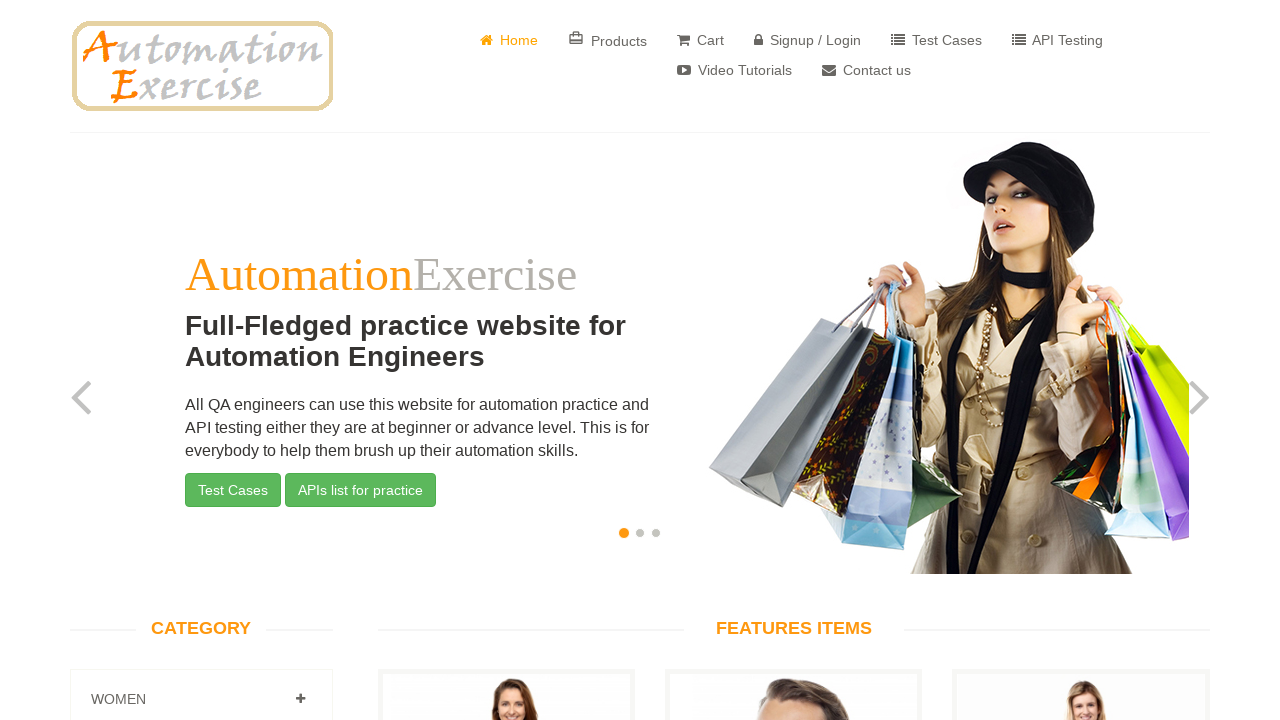

Verified that home page URL is https://automationexercise.com/
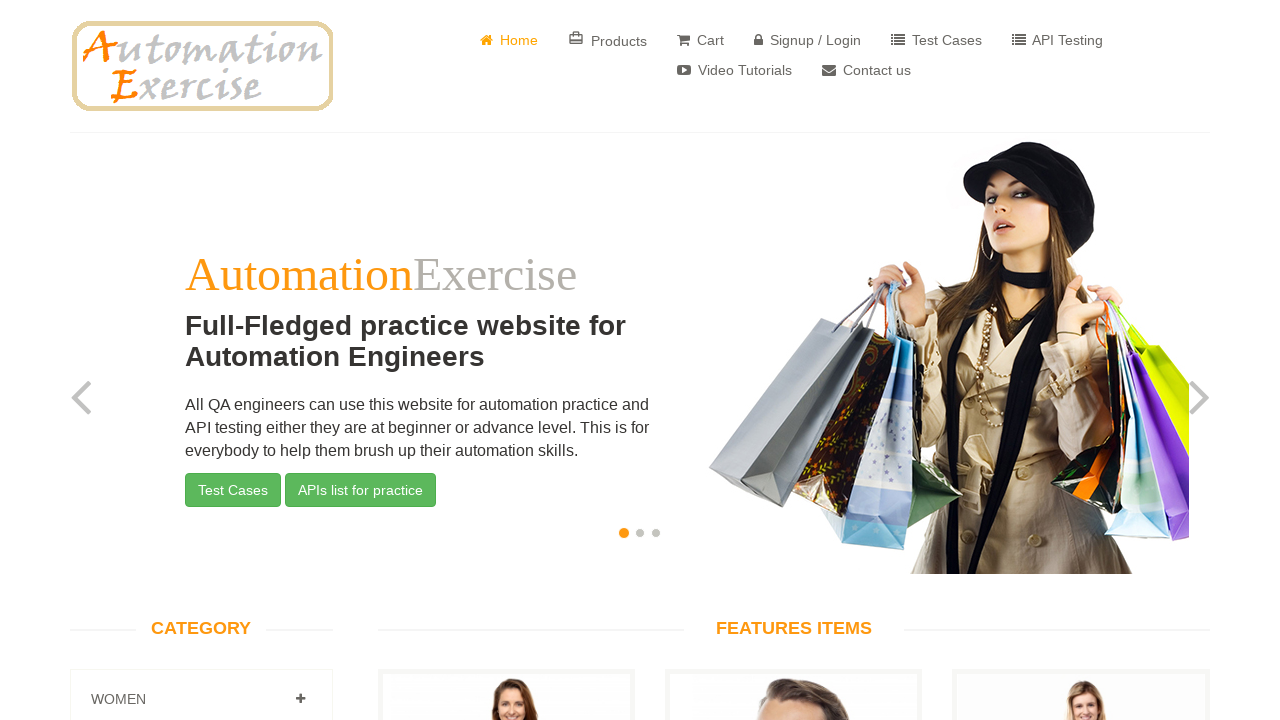

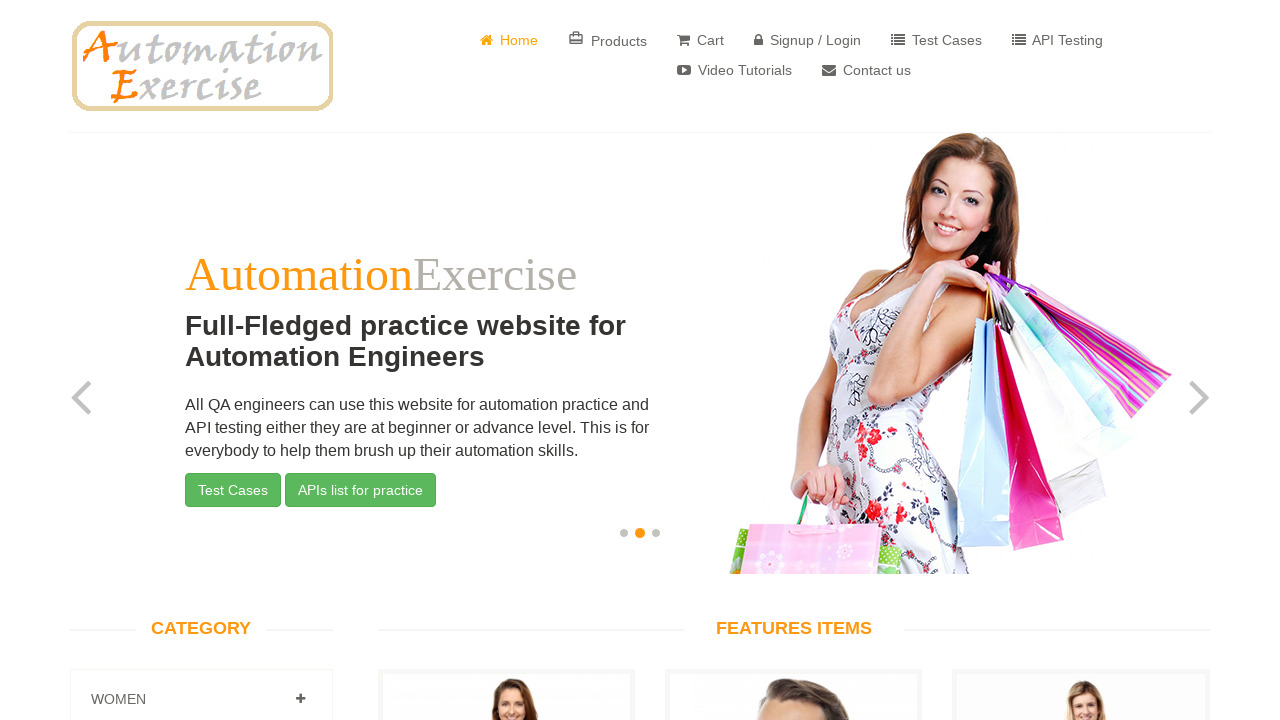